Tests handling a confirmation alert with OK and Cancel buttons by clicking a button to trigger it and accepting the confirmation

Starting URL: https://testautomationpractice.blogspot.com/

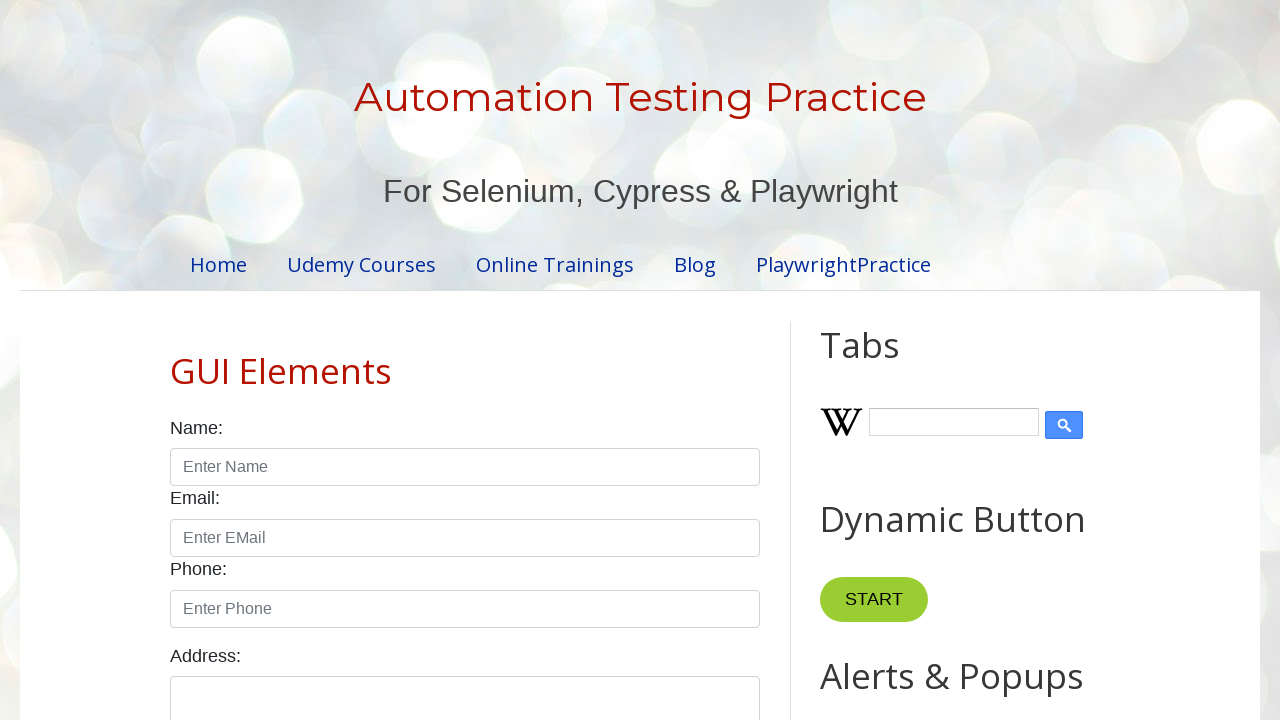

Set up dialog handler to accept confirmation alerts
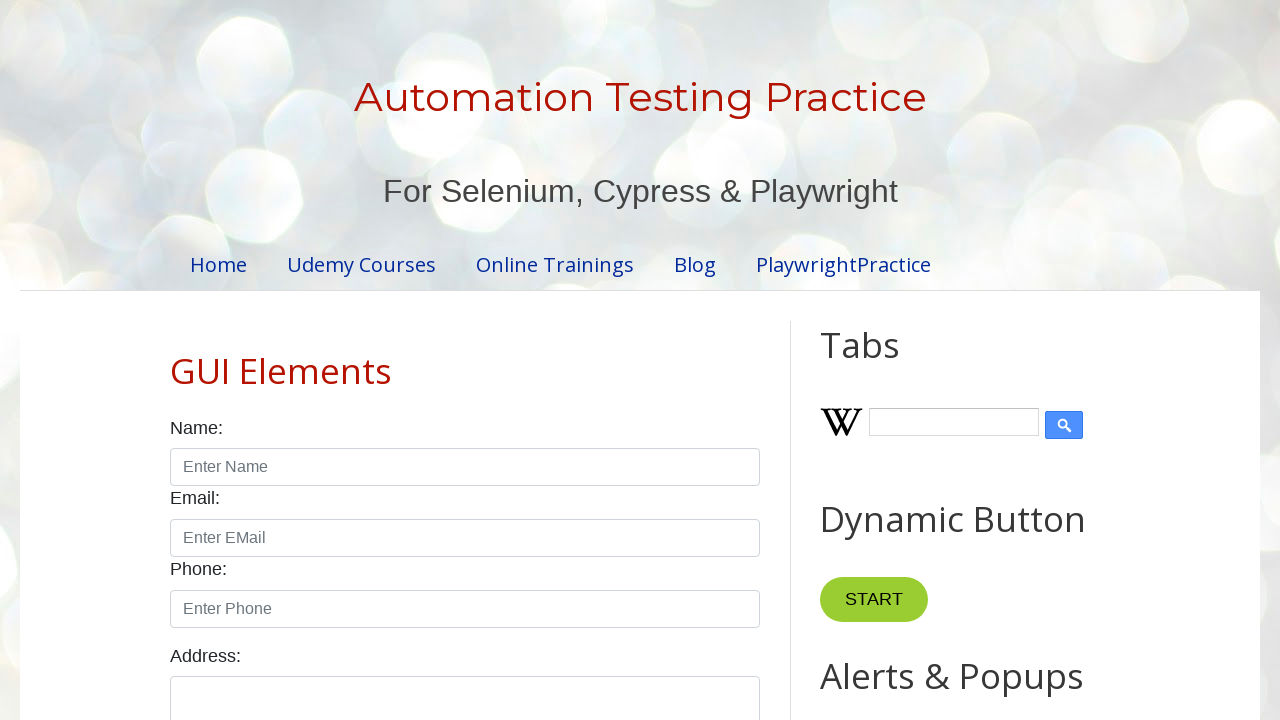

Clicked confirm button to trigger confirmation alert at (912, 360) on button#confirmBtn
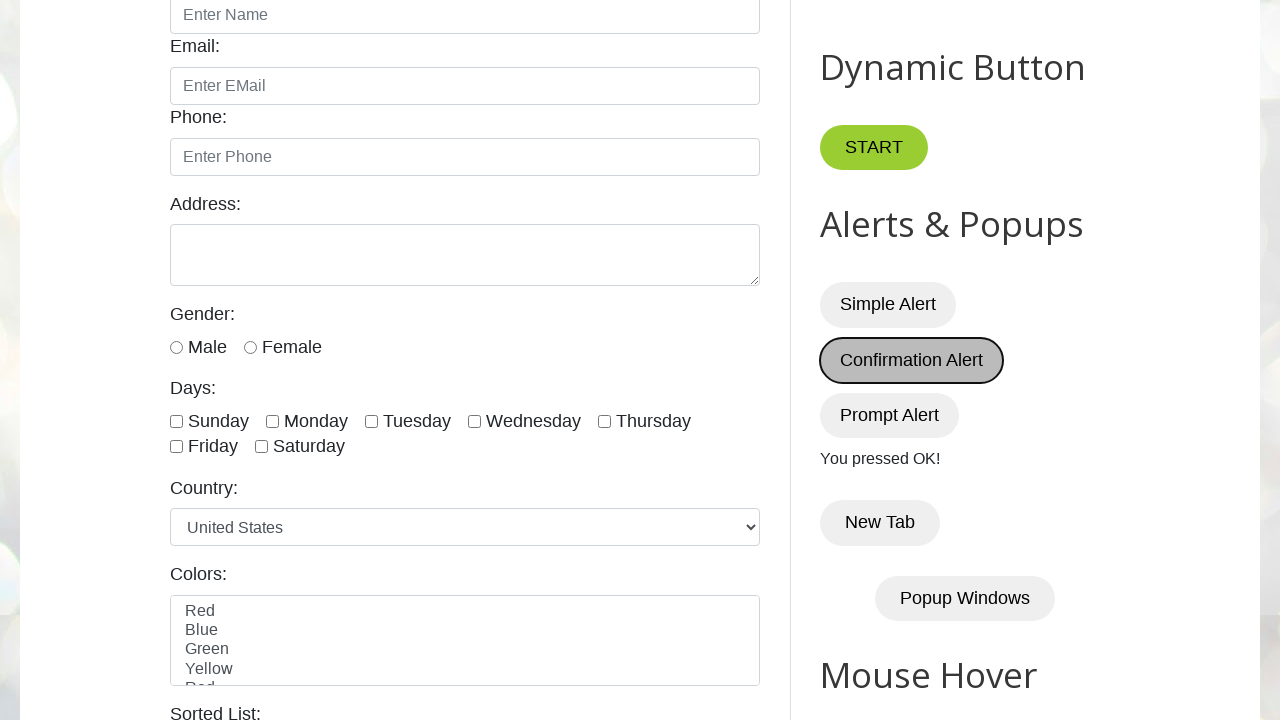

Waited for alert to be processed
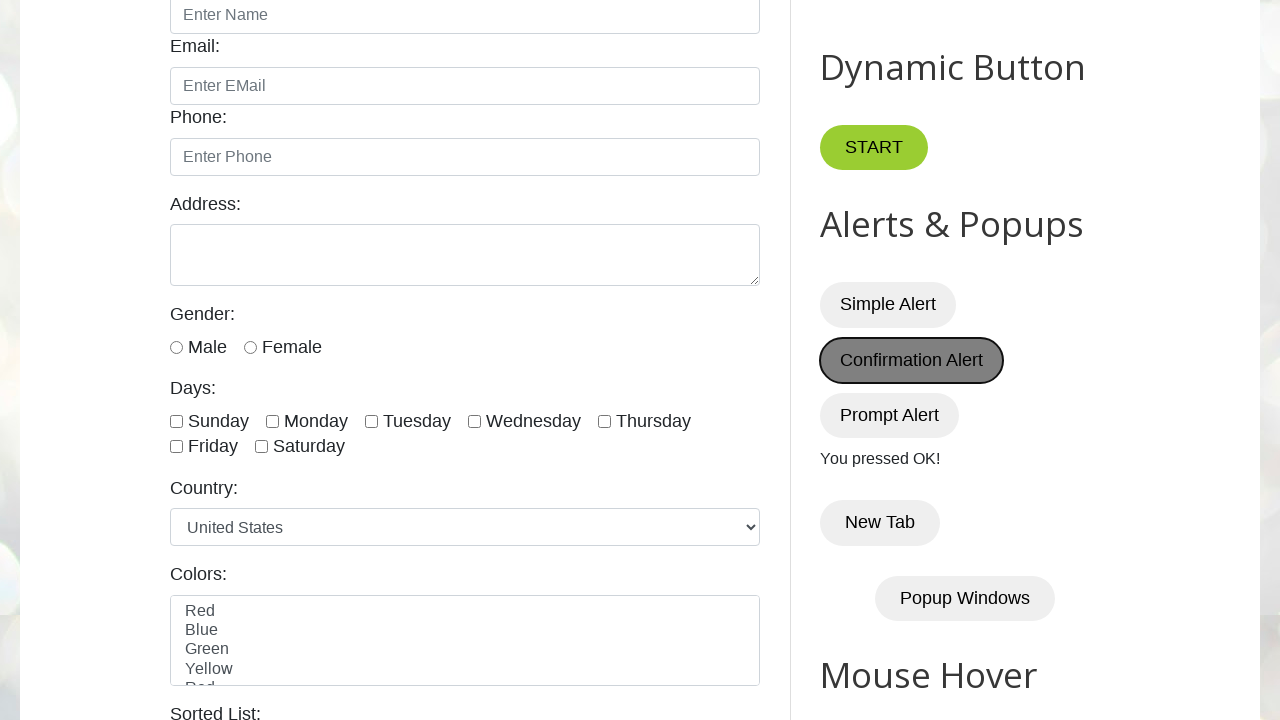

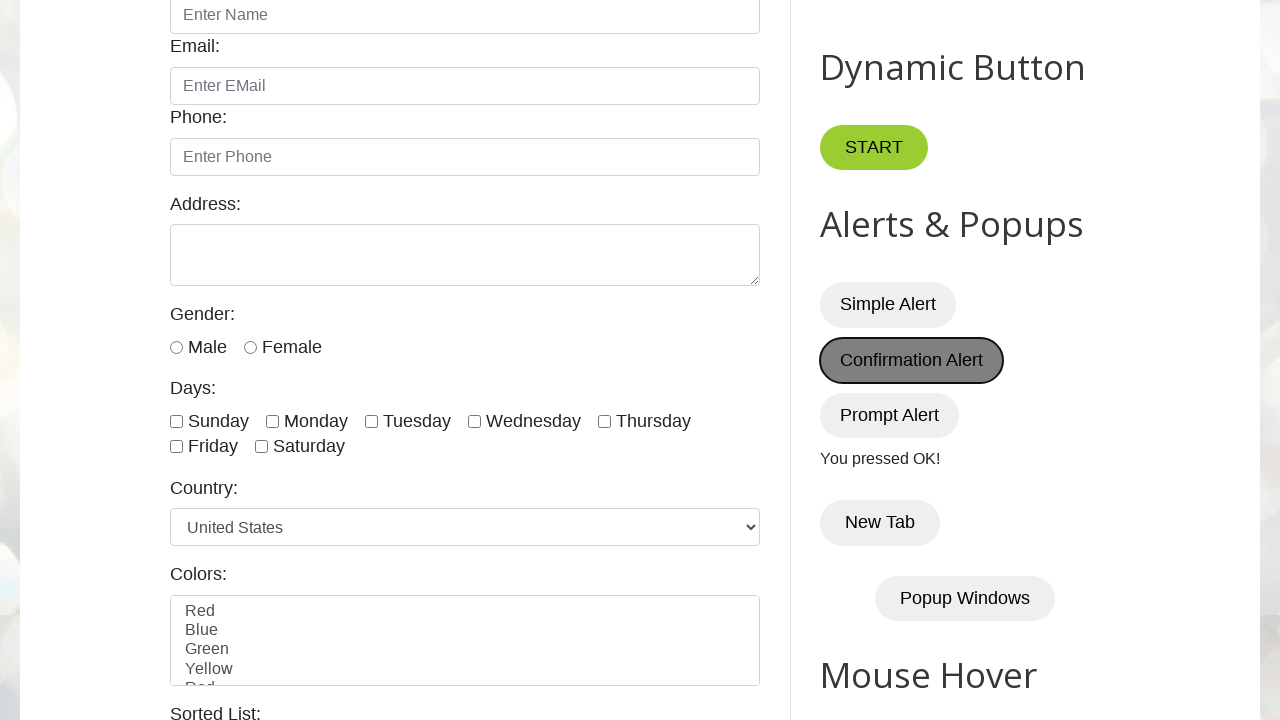